Tests drag and drop functionality by grabbing a draggable element and dropping it onto a droppable target area, then verifying the drop was successful.

Starting URL: http://crossbrowsertesting.github.io/drag-and-drop.html

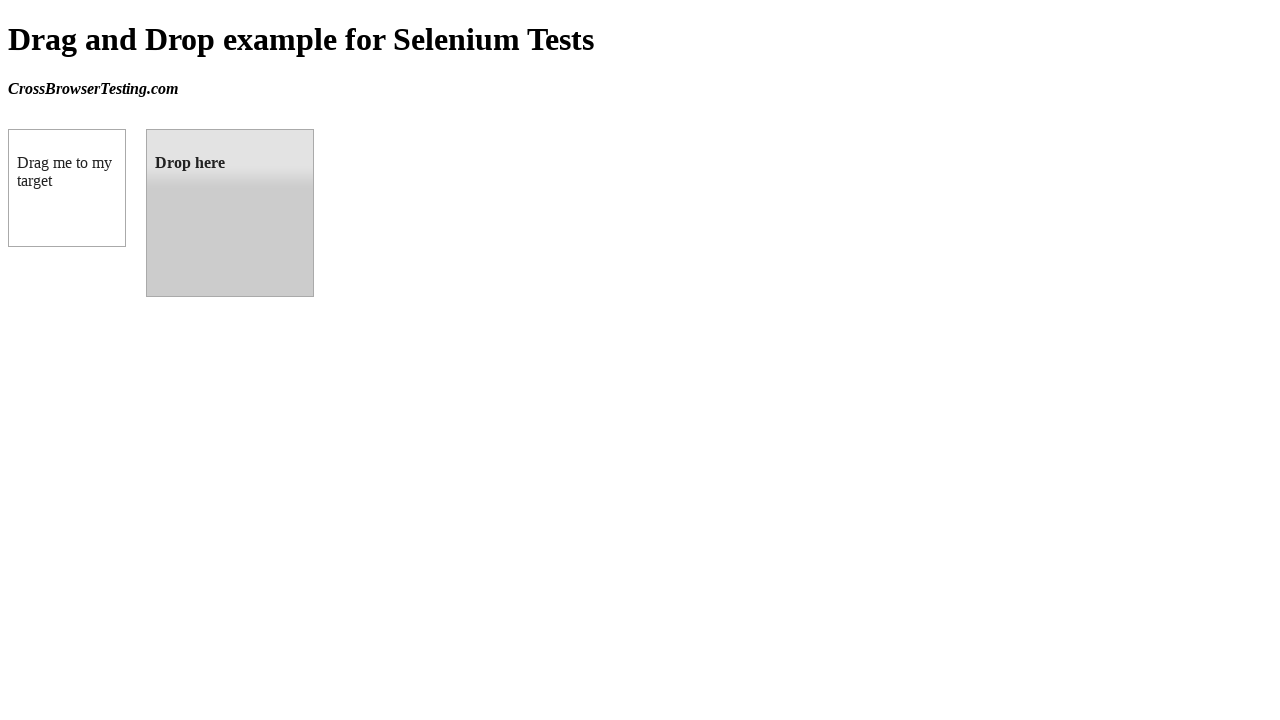

Navigated to drag and drop test page
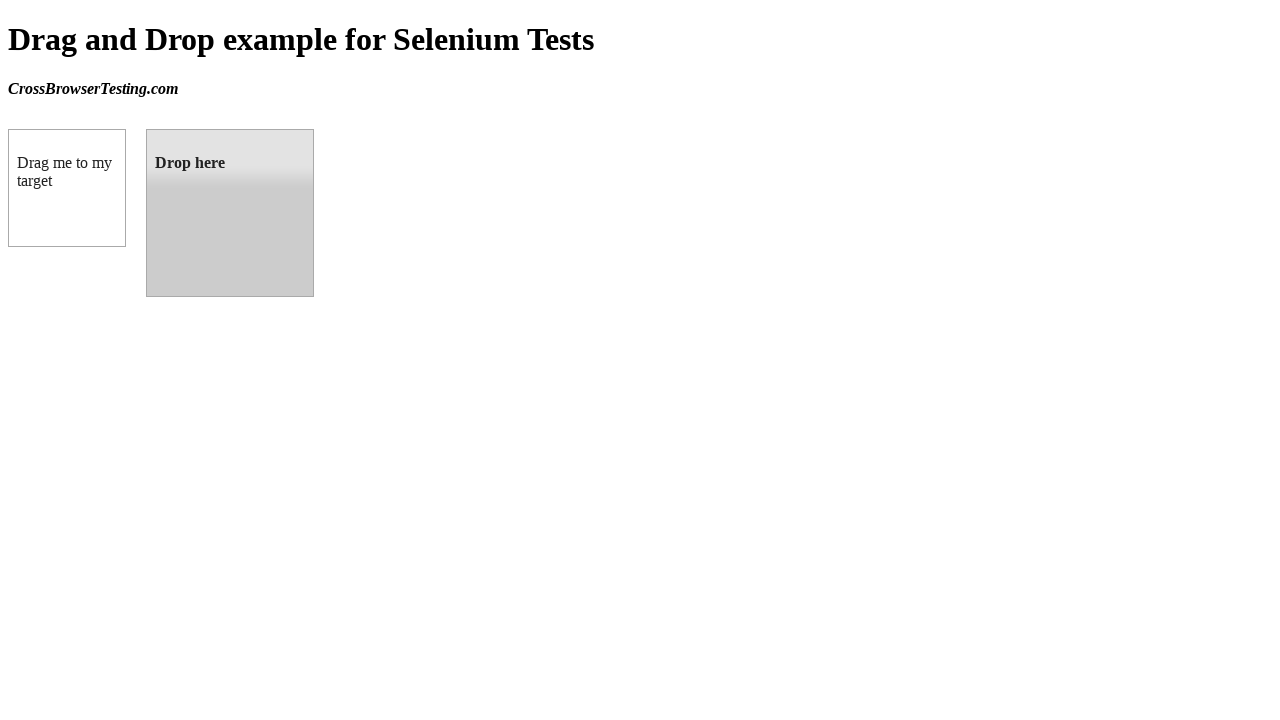

Located draggable element
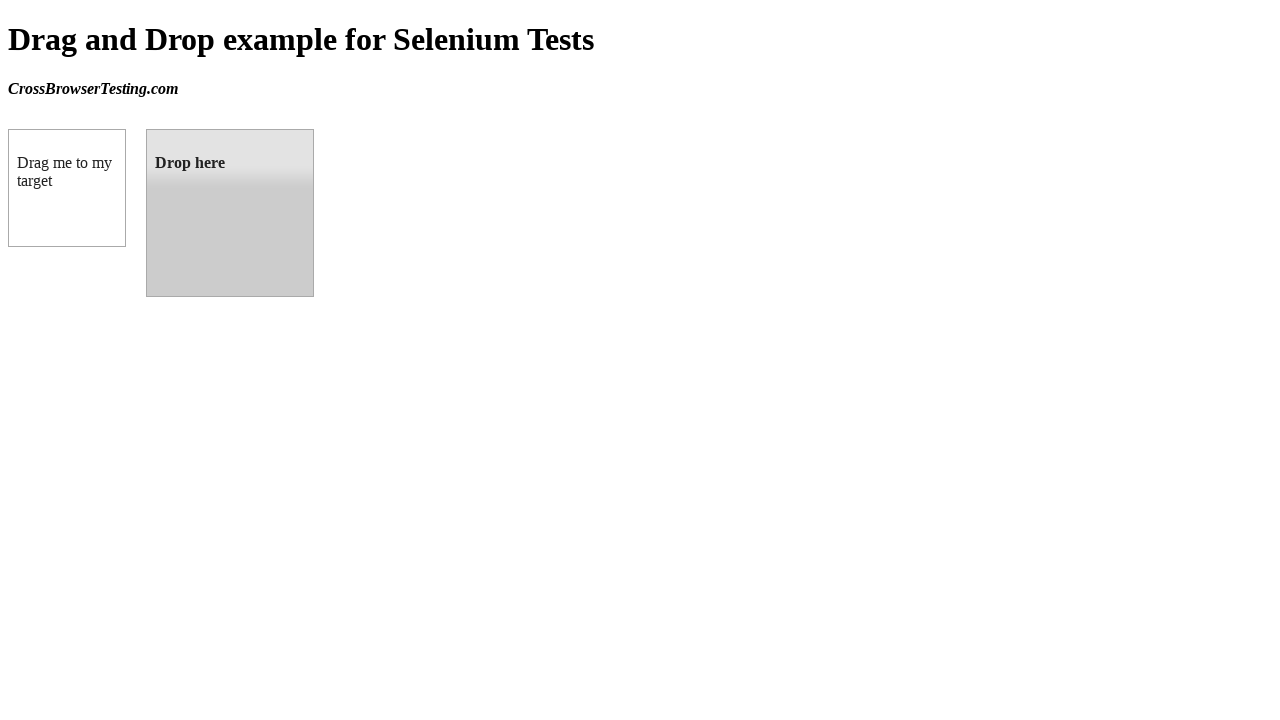

Located droppable target area
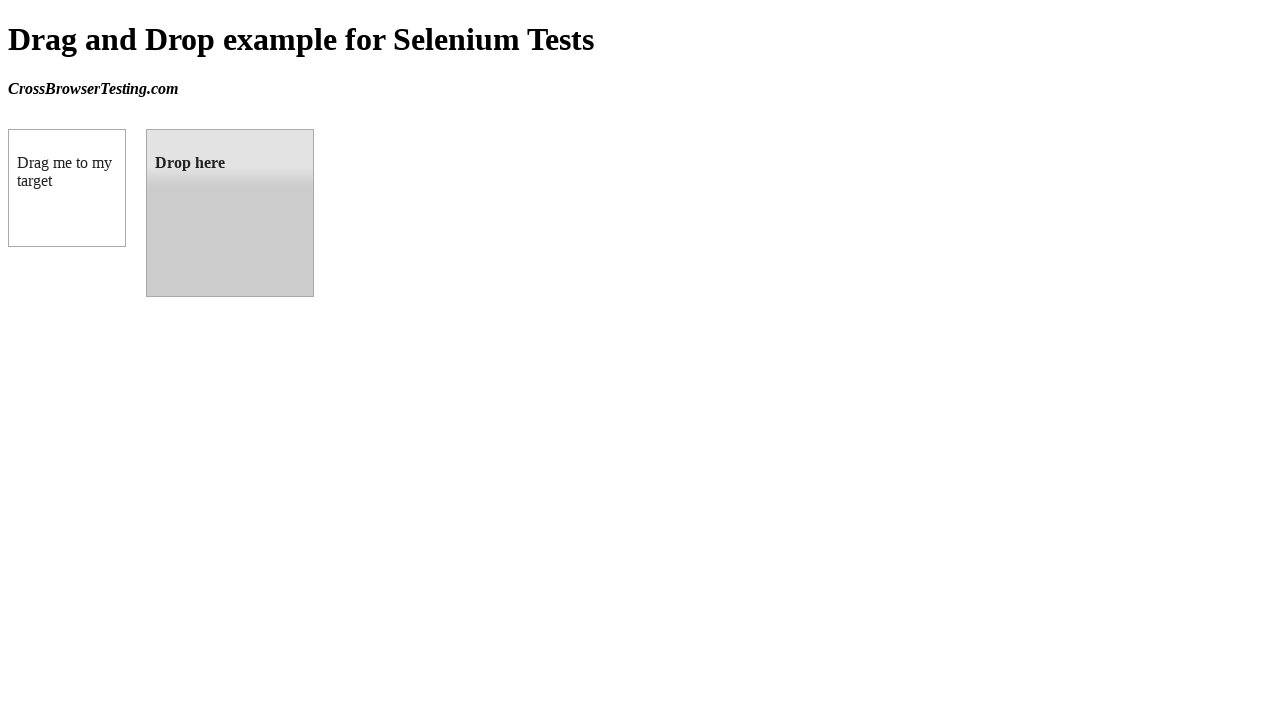

Dragged element from draggable to droppable target at (230, 213)
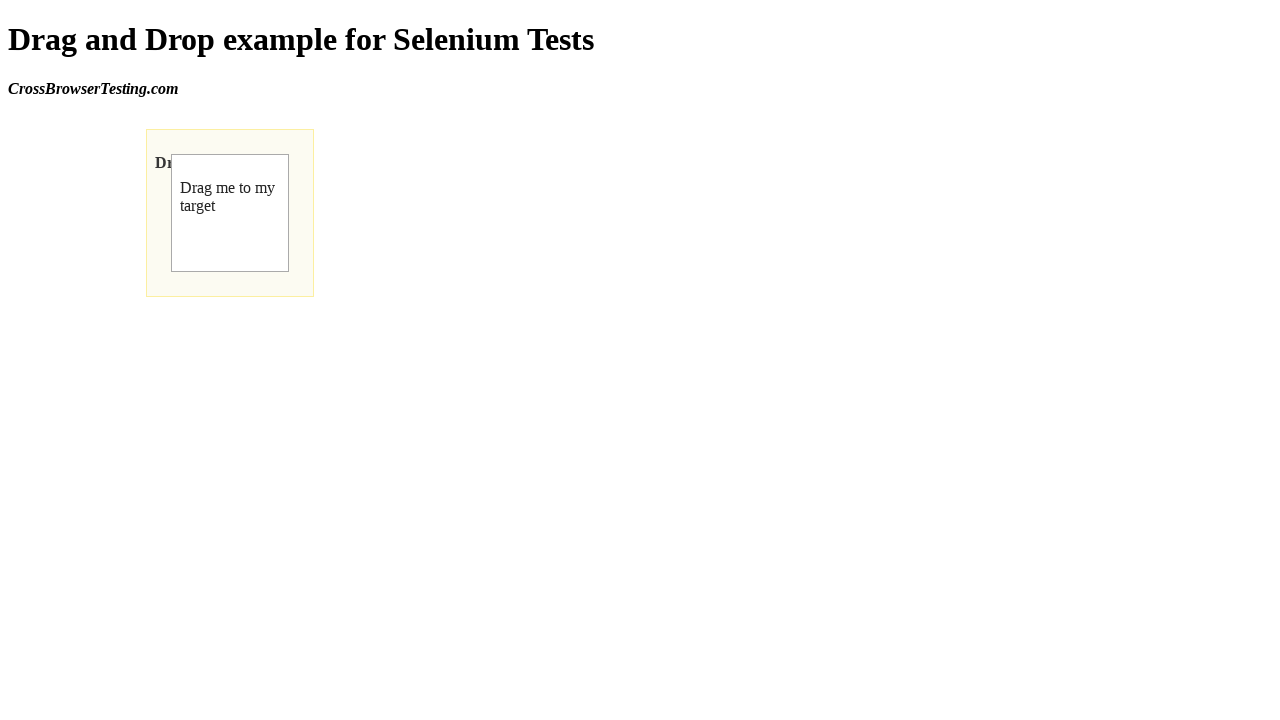

Verified drop was successful - droppable text element found
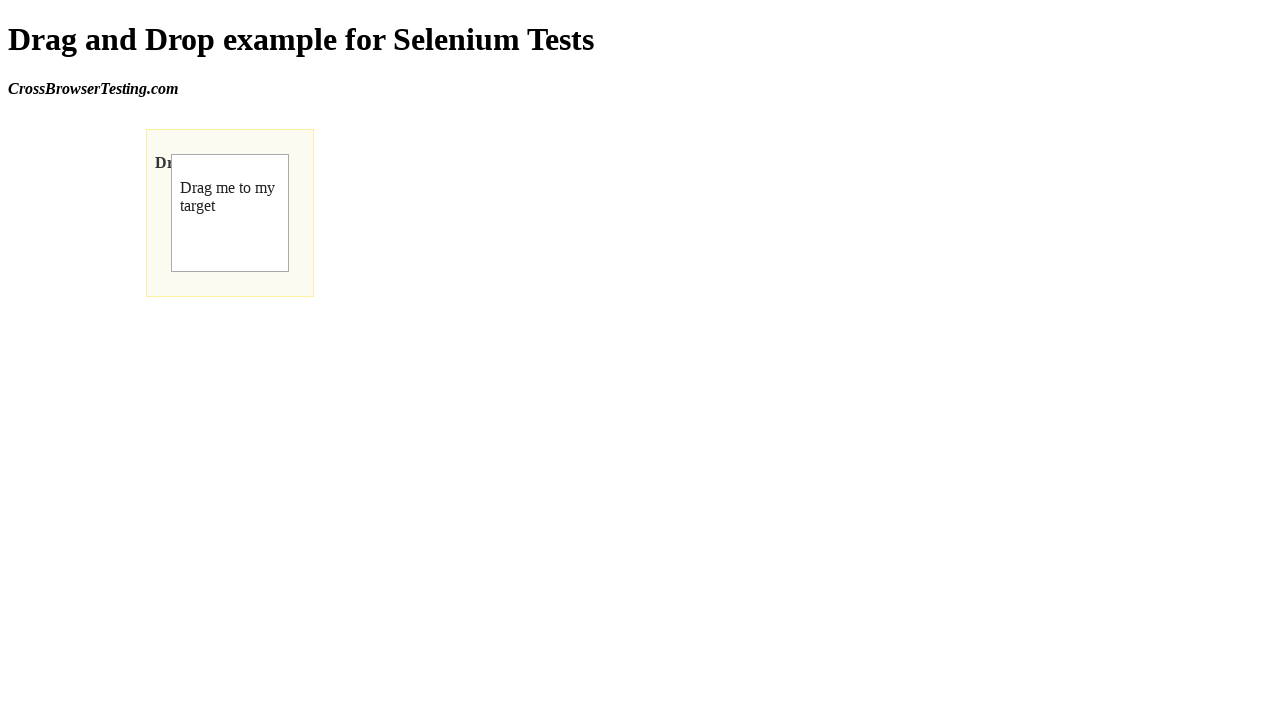

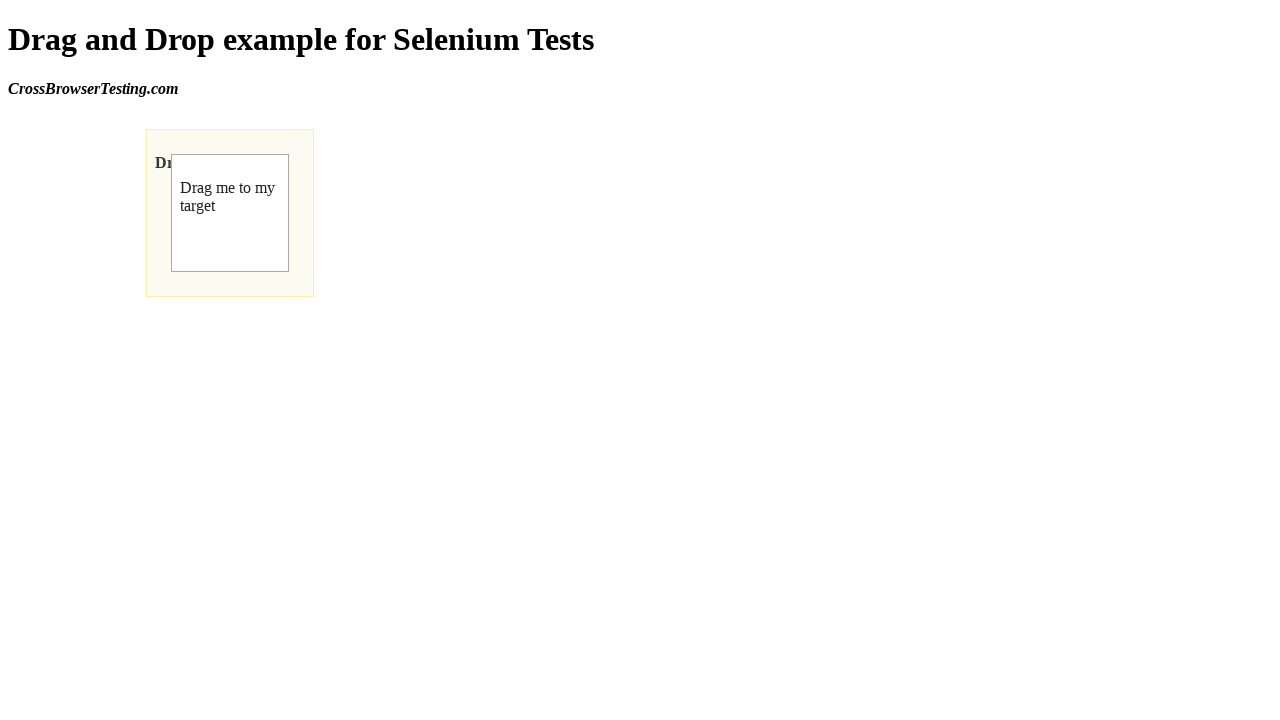